Tests opting out of A/B testing by forging a cookie on the target page, then refreshing to verify the opt-out takes effect.

Starting URL: http://the-internet.herokuapp.com/abtest

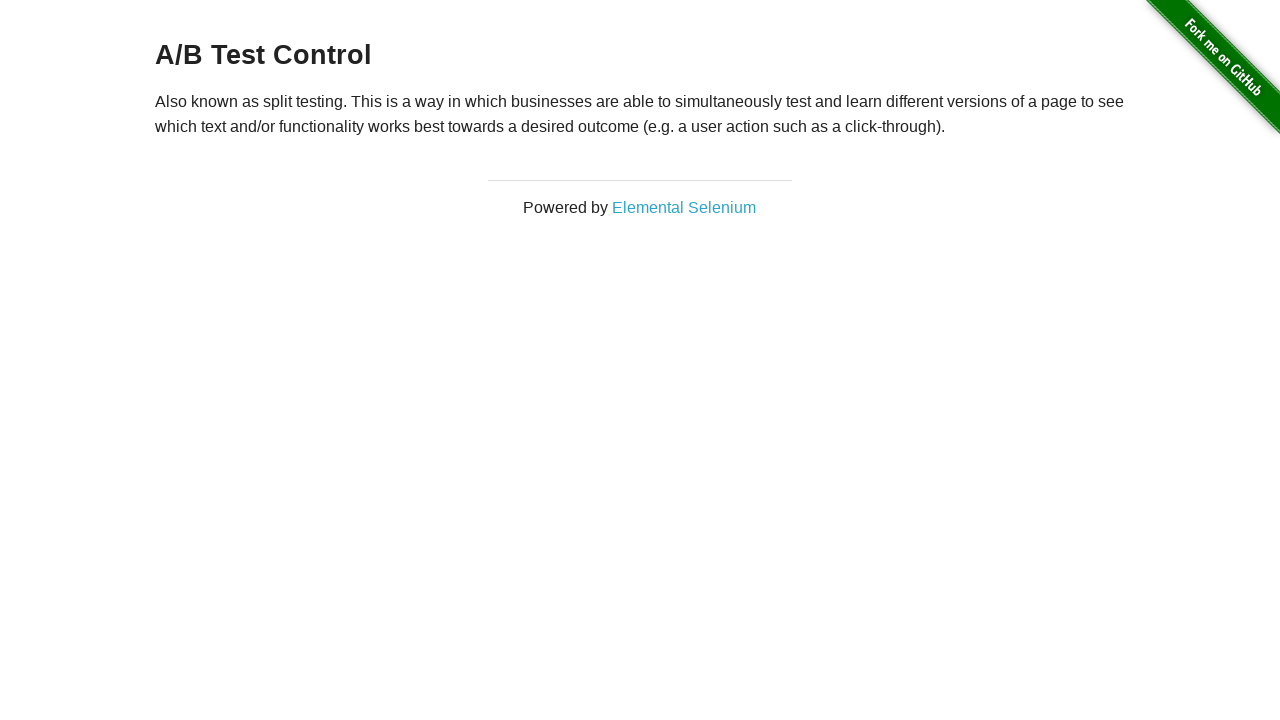

Located the h3 heading element
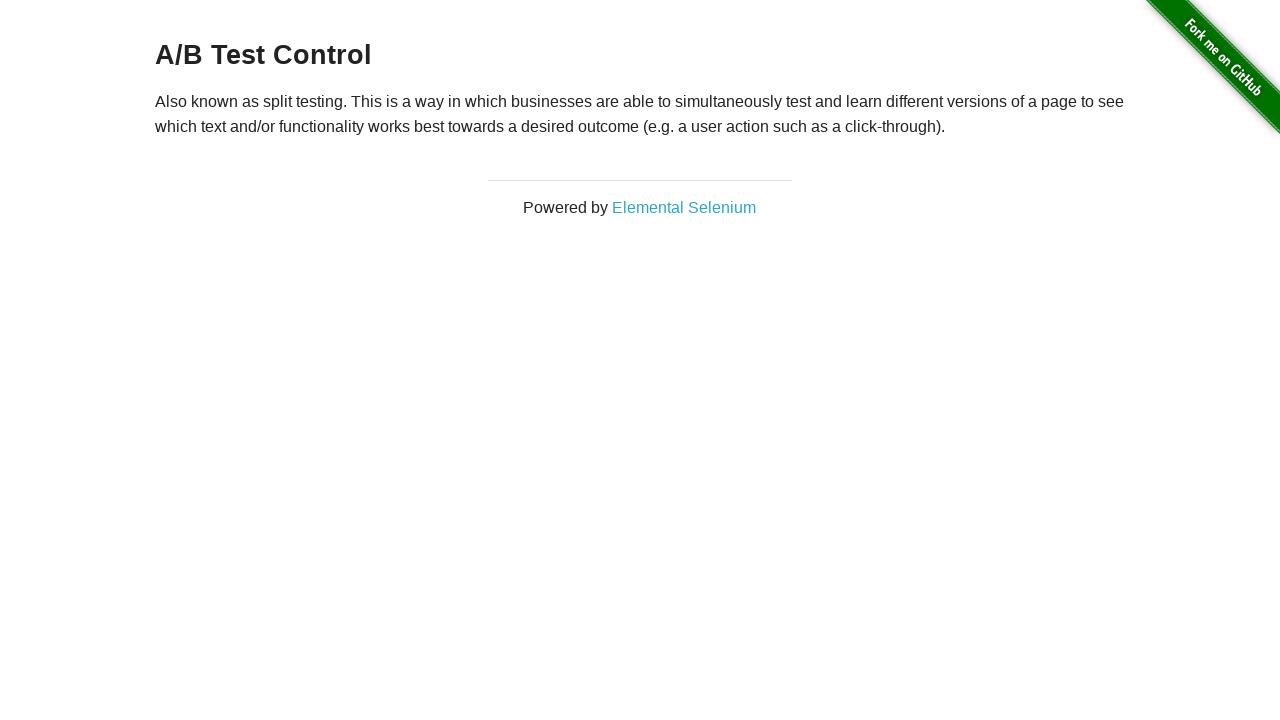

Retrieved heading text content
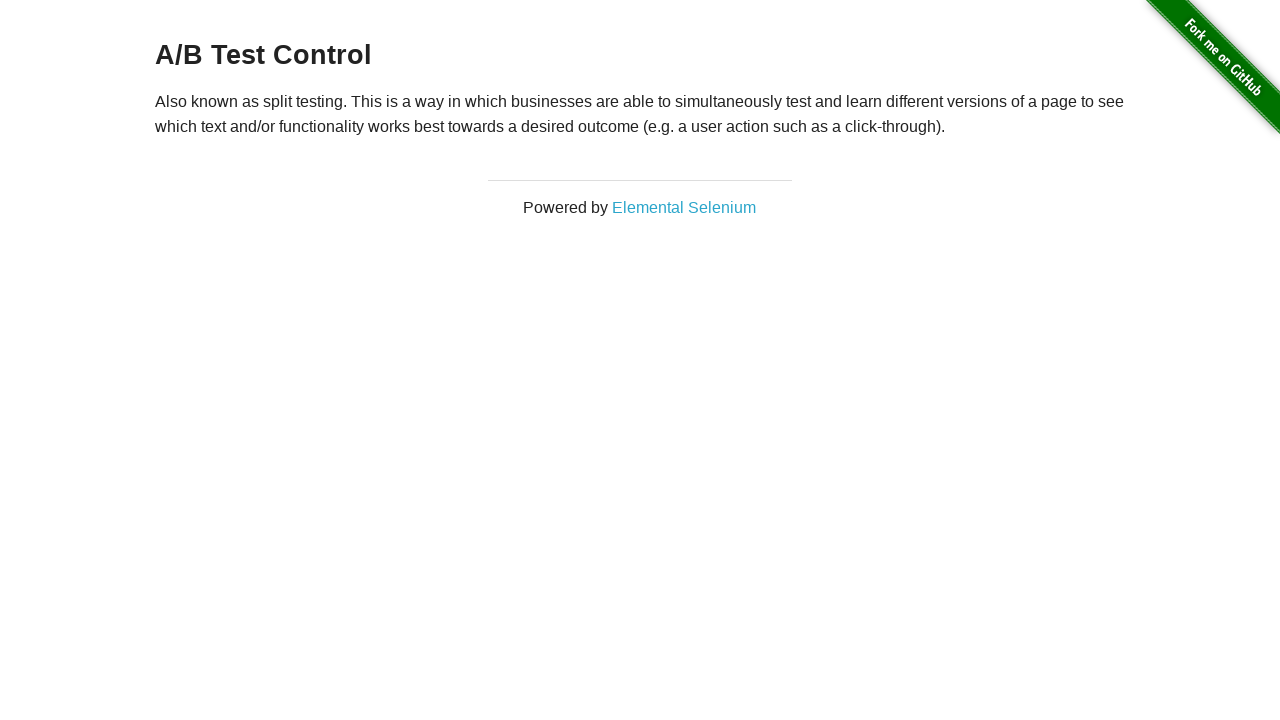

Verified user is in an A/B test group (Variation 1 or Control)
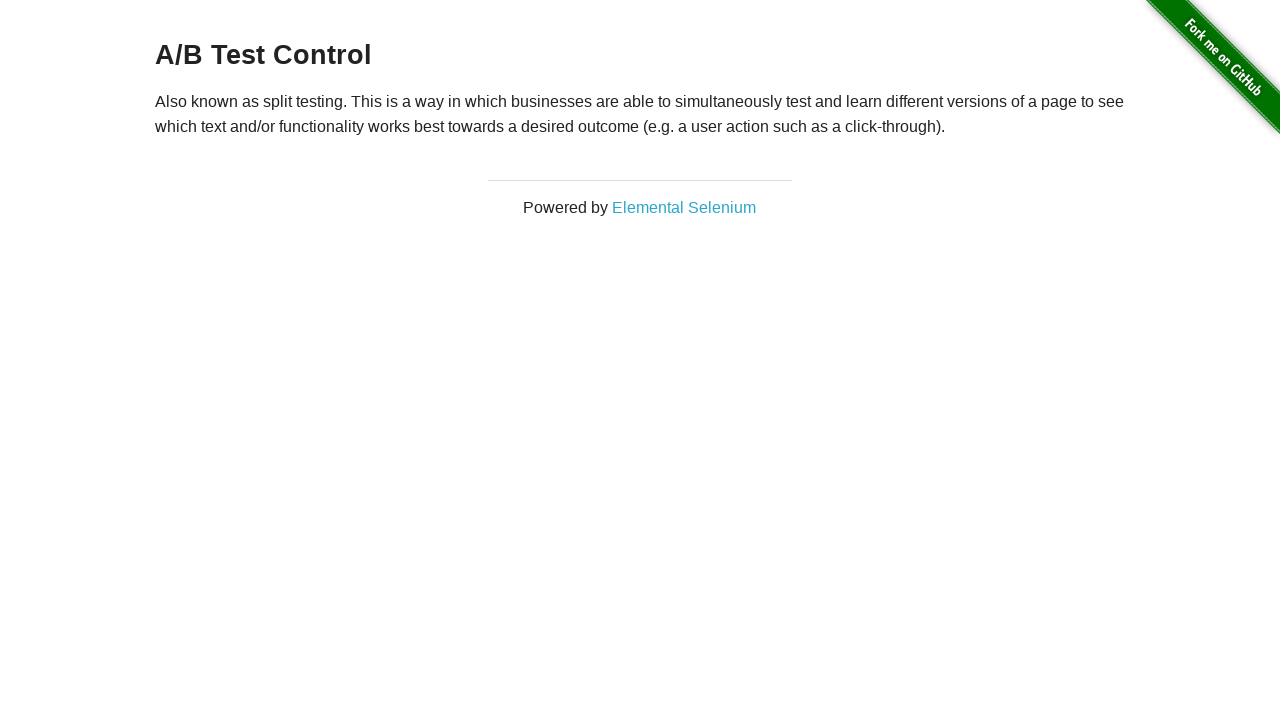

Added optimizelyOptOut cookie to forge opt-out status
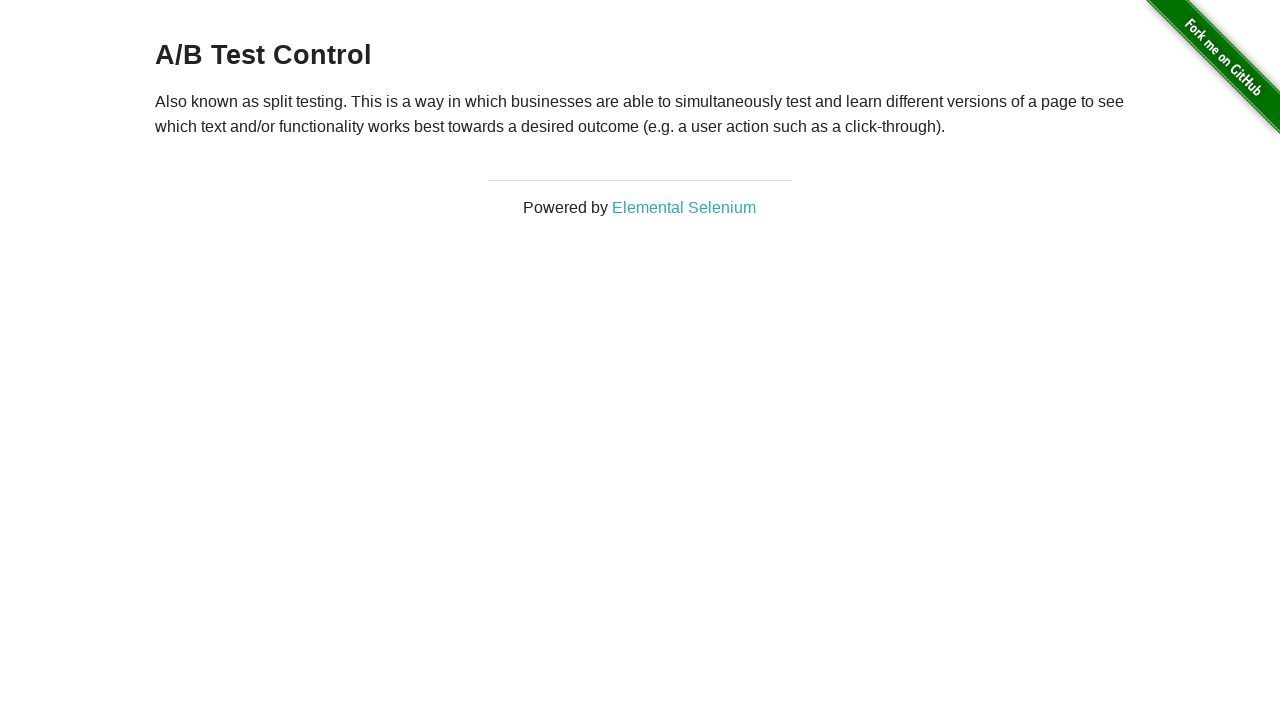

Reloaded the page to apply the opt-out cookie
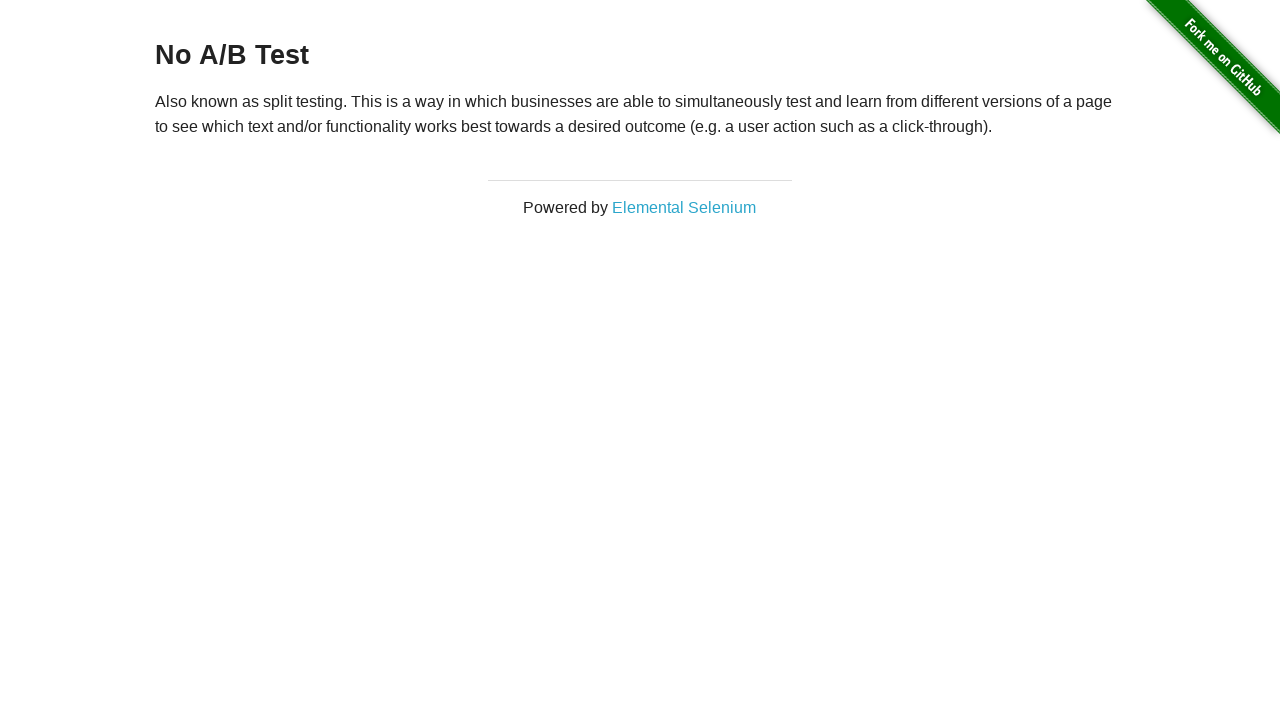

Retrieved heading text content after page reload
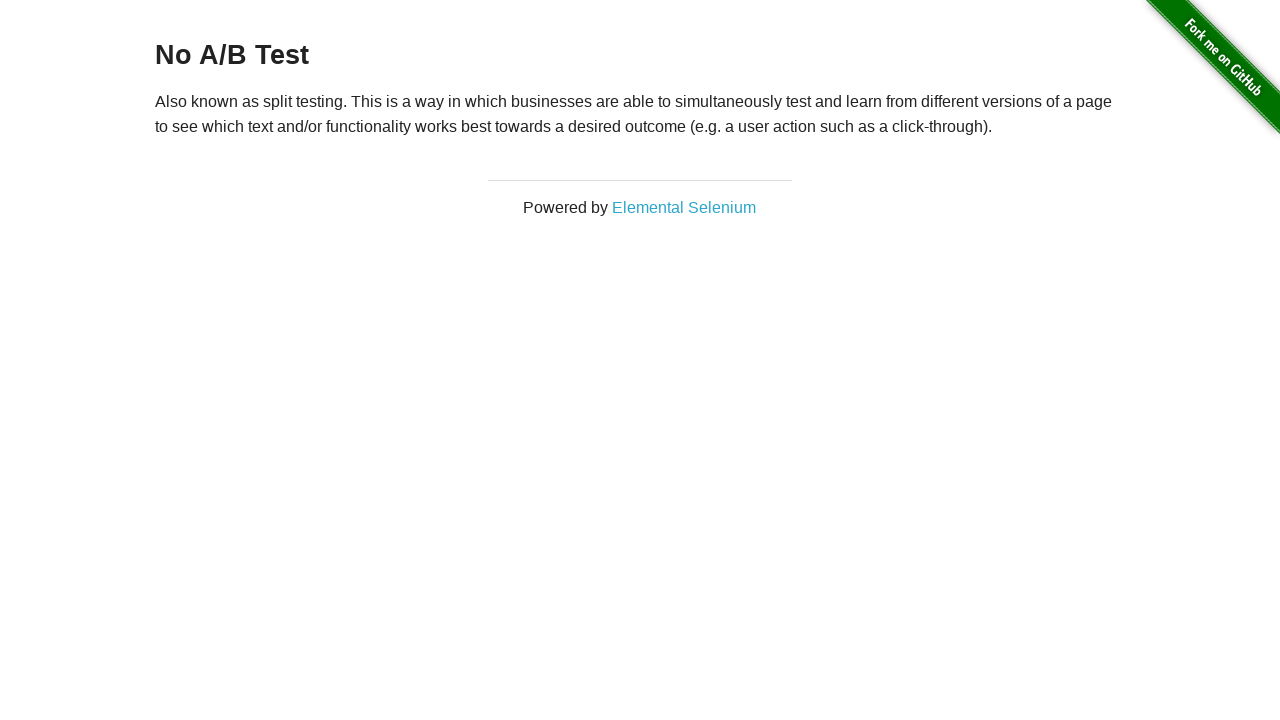

Verified opt-out was successful - heading now shows 'No A/B Test'
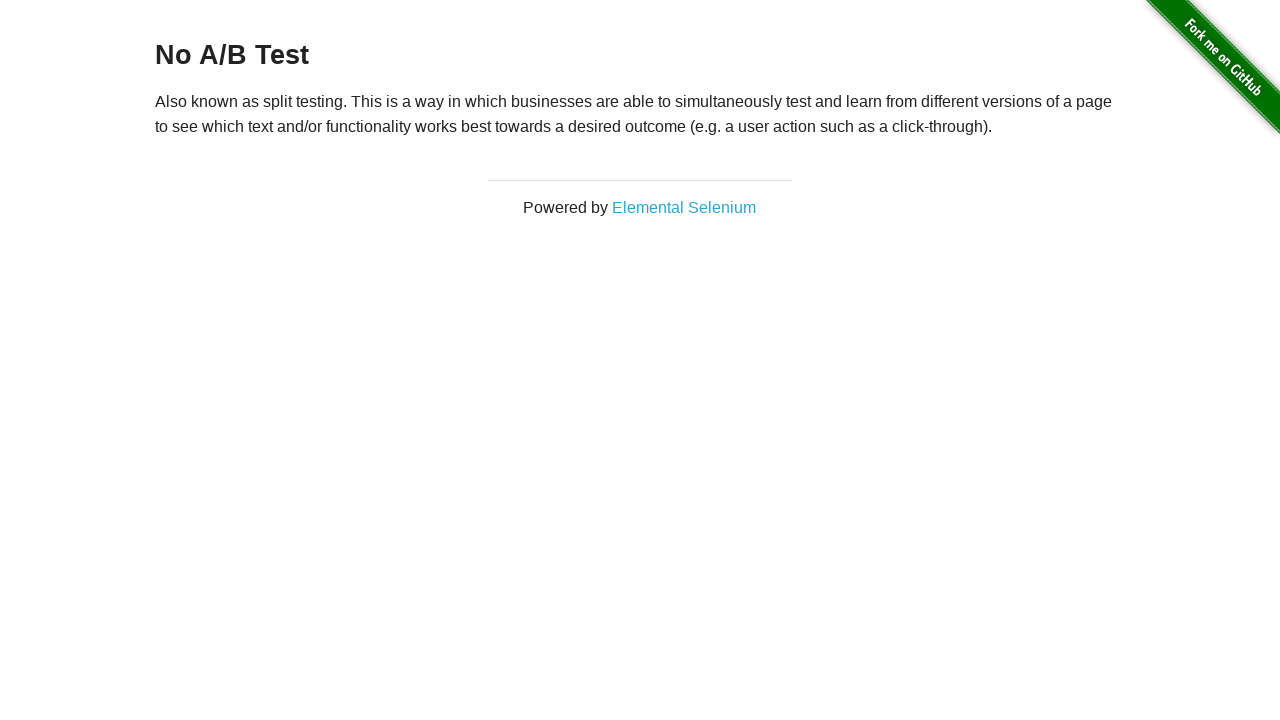

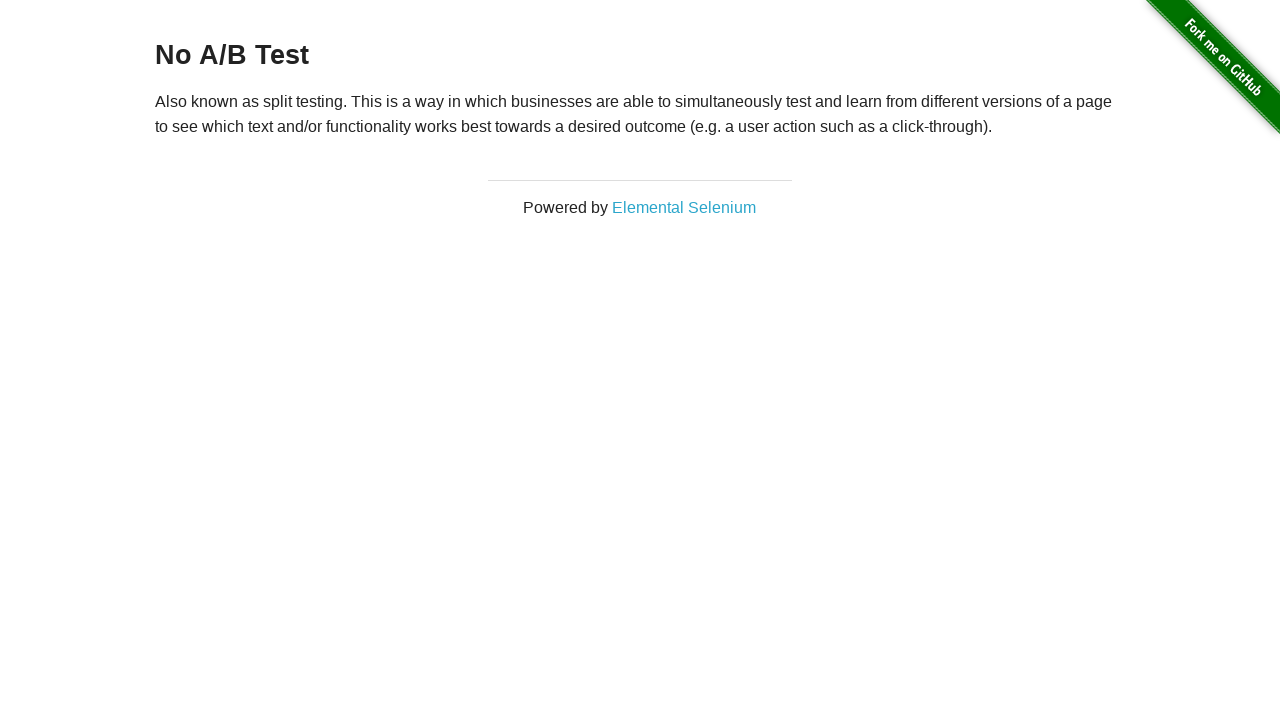